Tests a calculator application by performing the calculation 6 × 7 + 12 and verifying the result equals 54

Starting URL: https://seleniumbase.io/apps/calculator

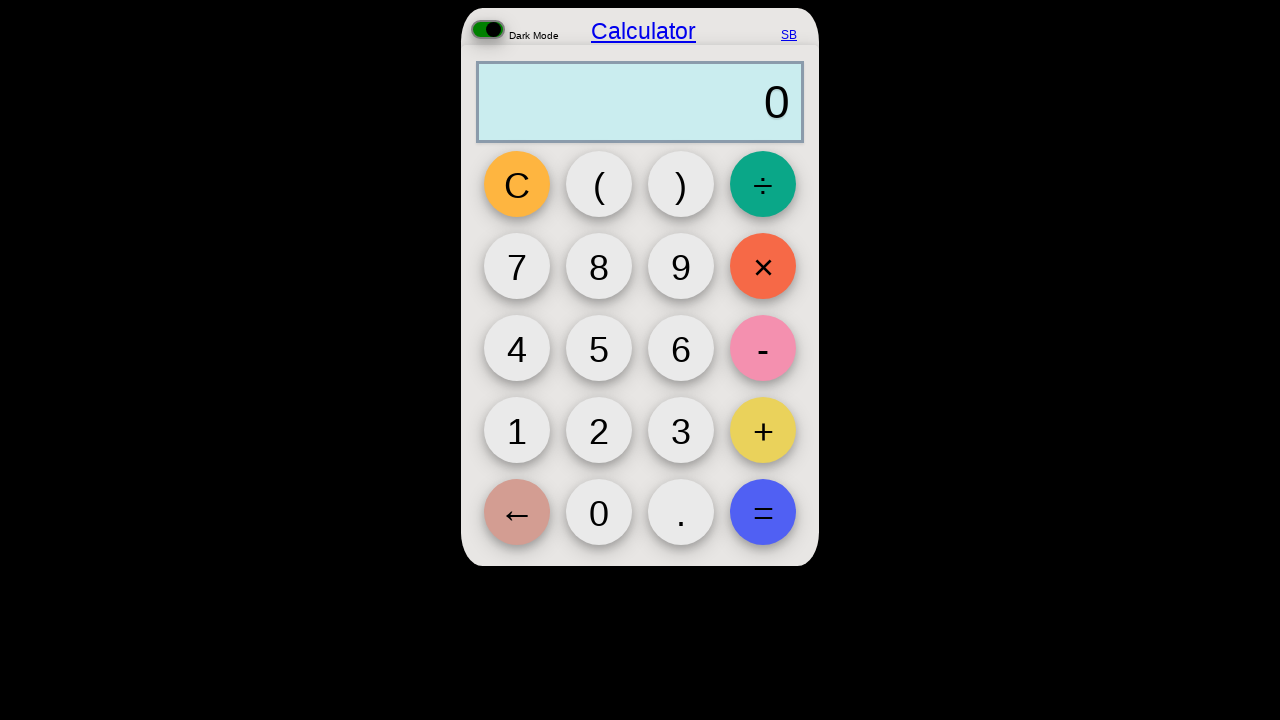

Clicked button 6 at (681, 348) on button[id="6"]
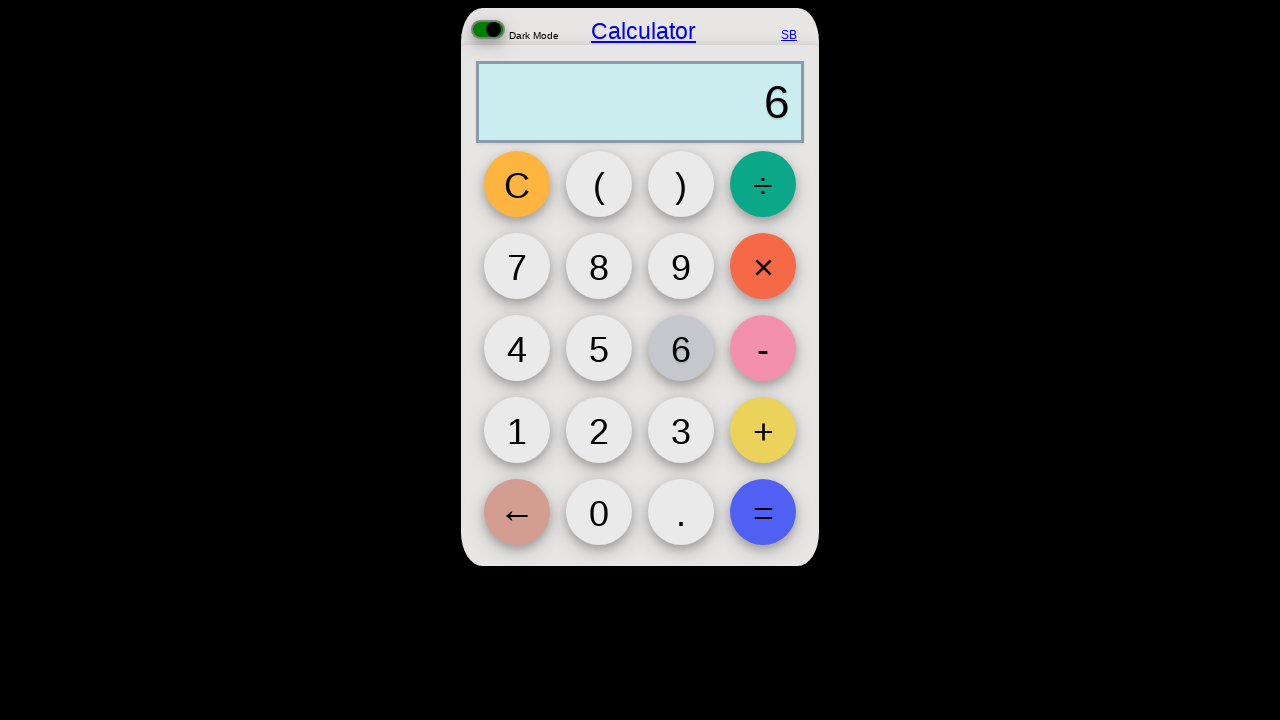

Clicked multiply button at (763, 266) on button#multiply
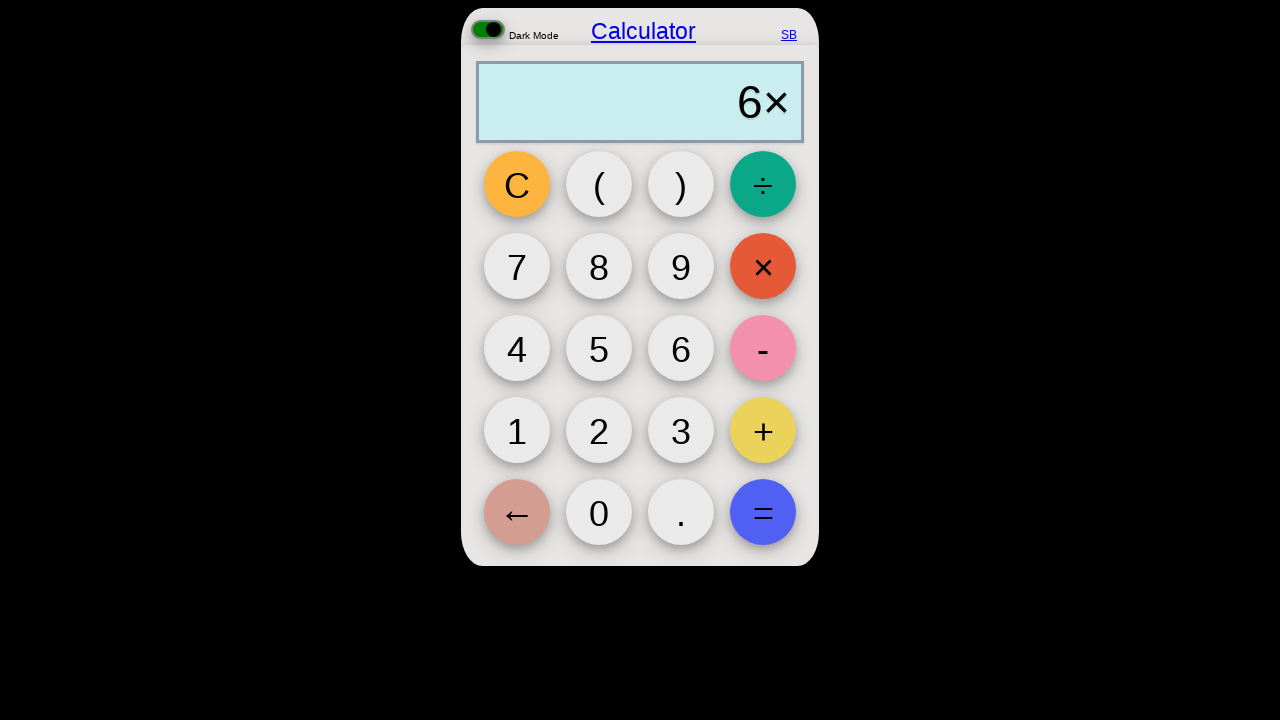

Clicked button 7 at (517, 266) on button[id="7"]
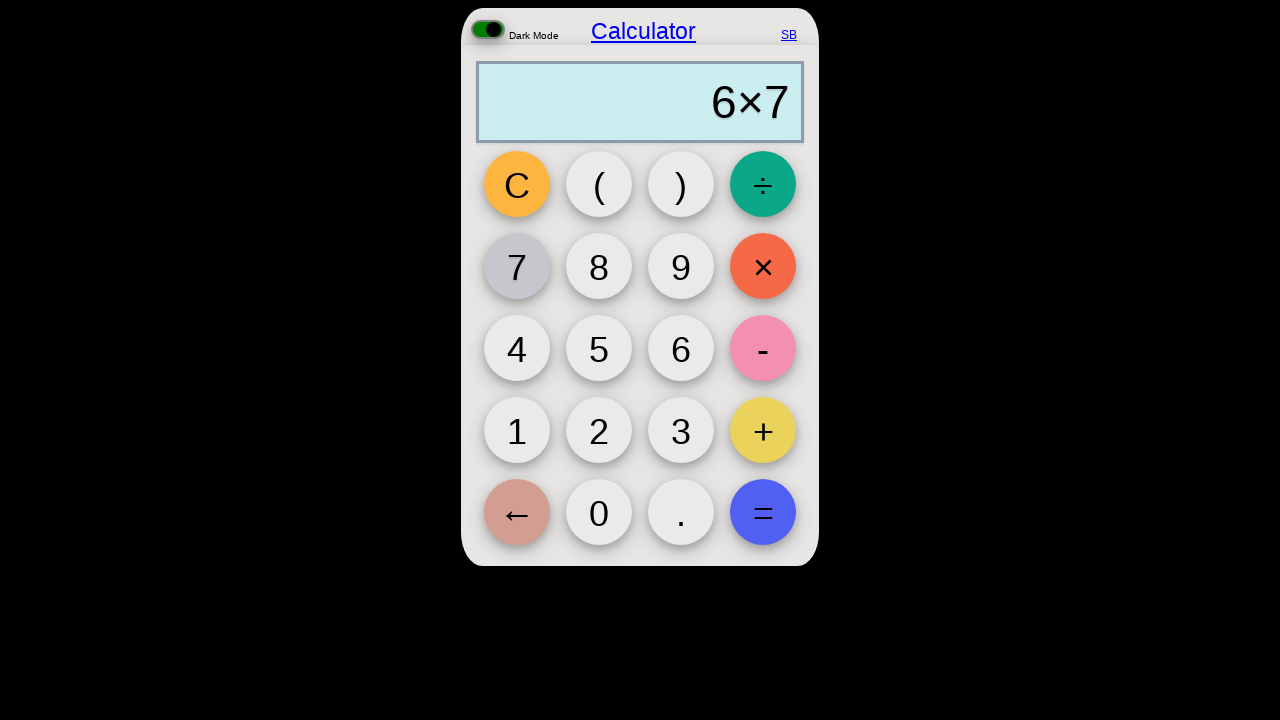

Clicked add button at (763, 430) on button#add
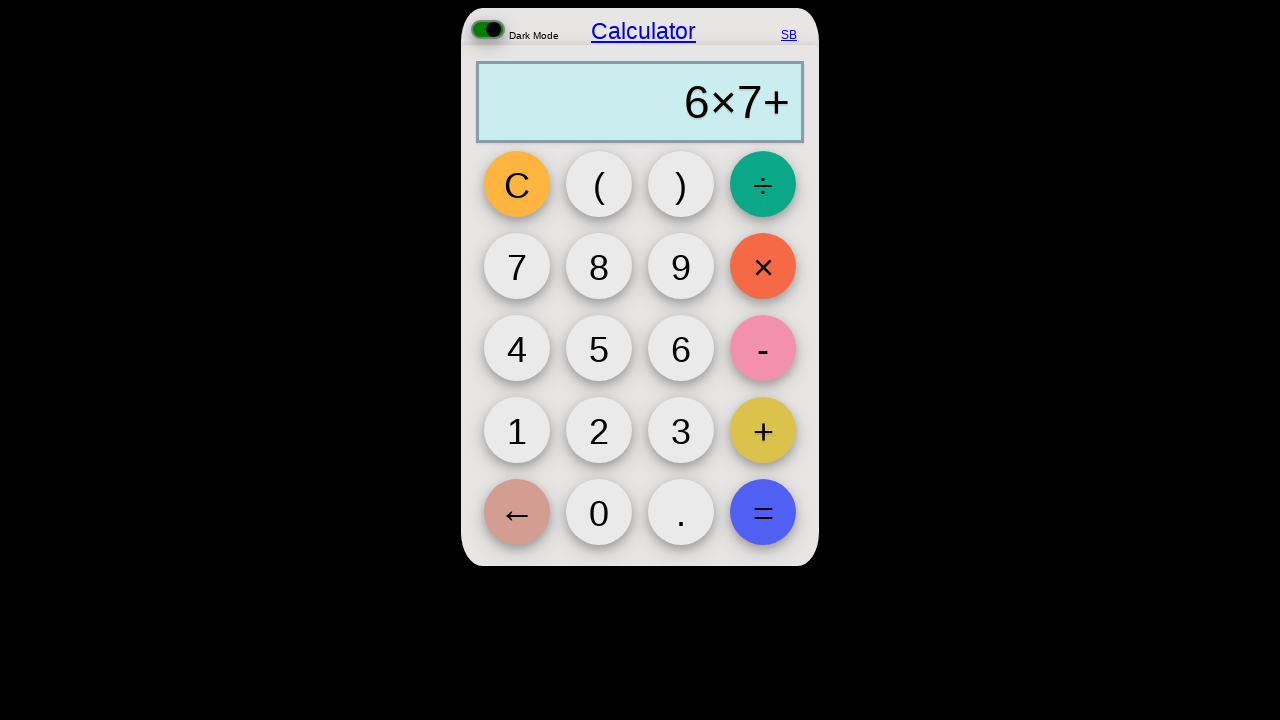

Clicked button 1 at (517, 430) on button[id="1"]
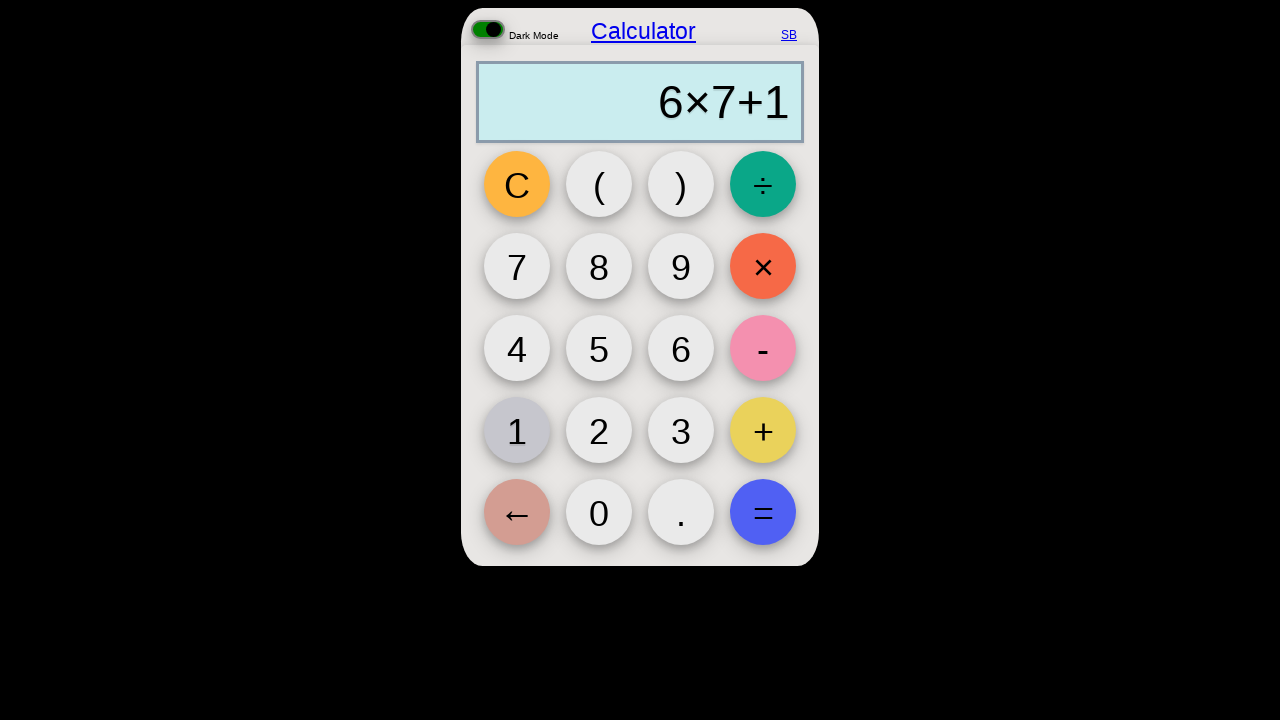

Clicked button 2 at (599, 430) on button[id="2"]
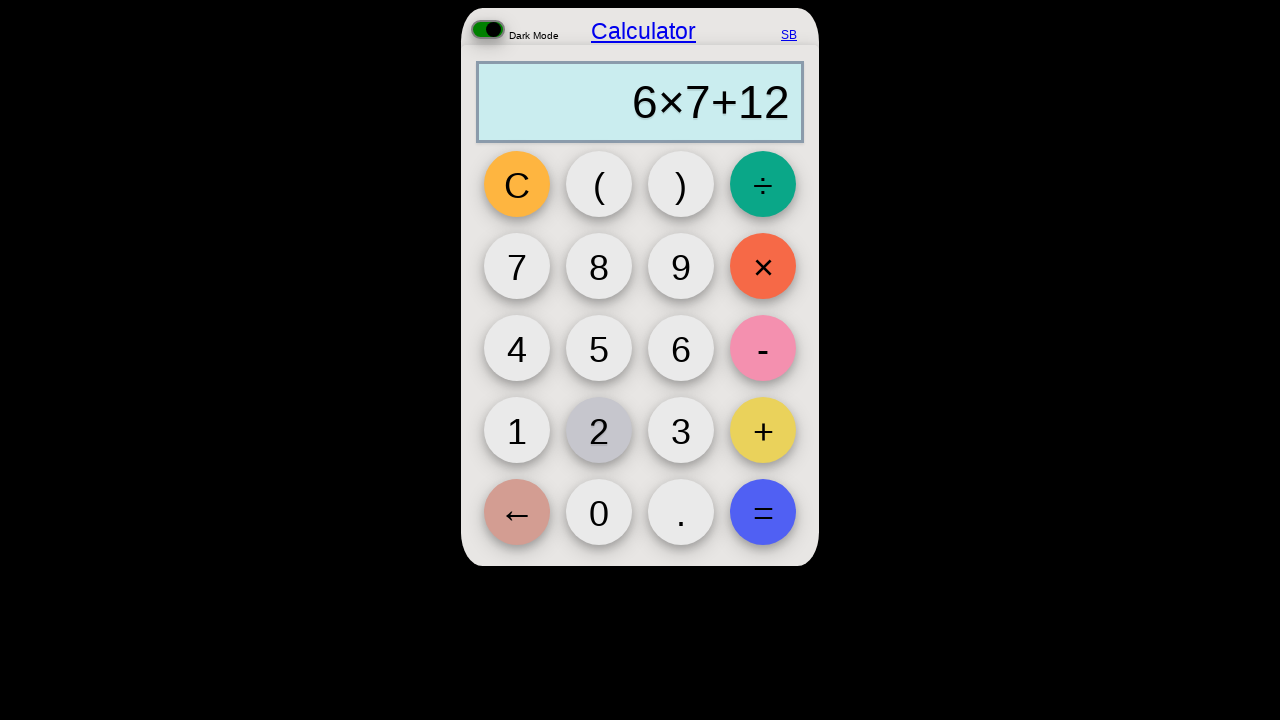

Clicked equals button to complete the calculation at (763, 512) on button#equal
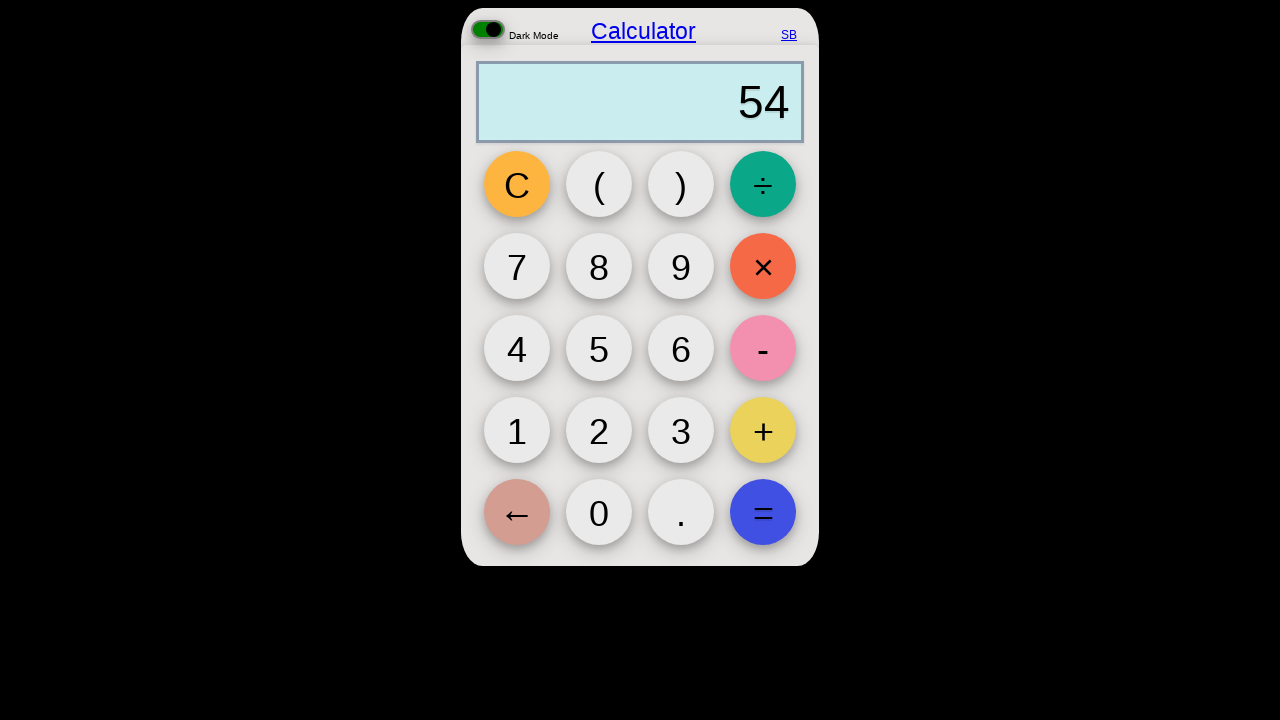

Verified calculator output equals 54
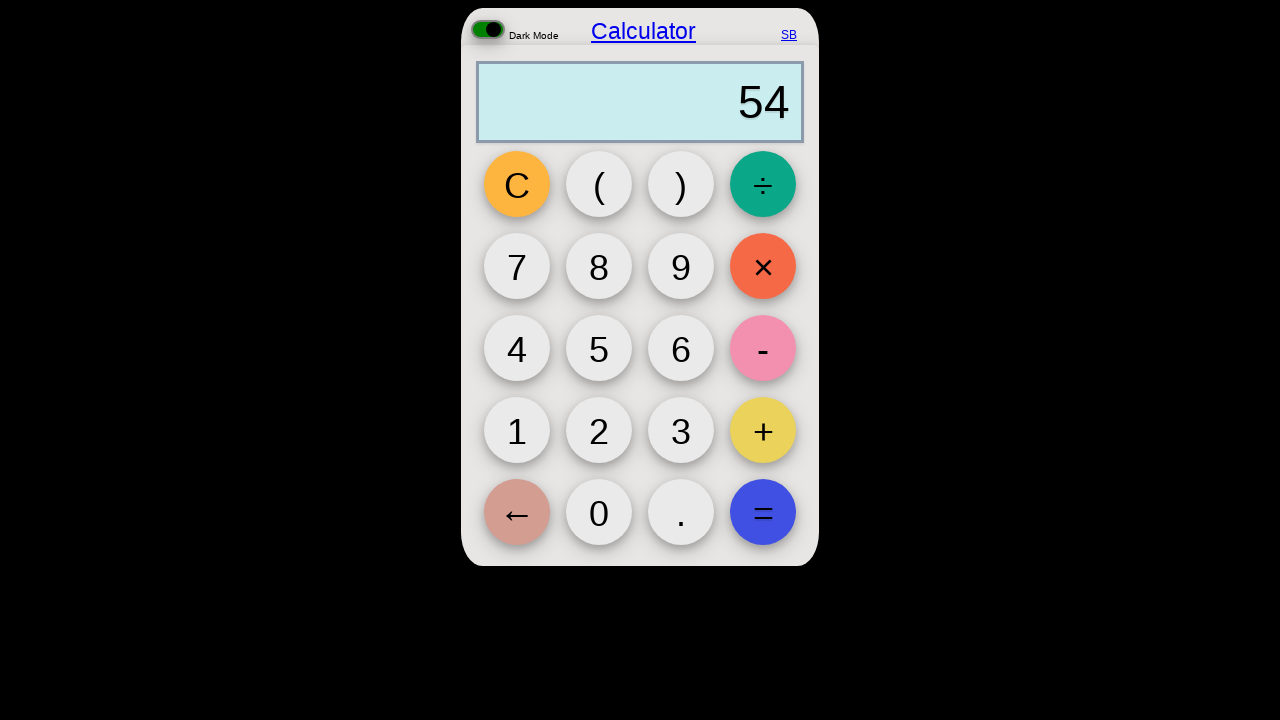

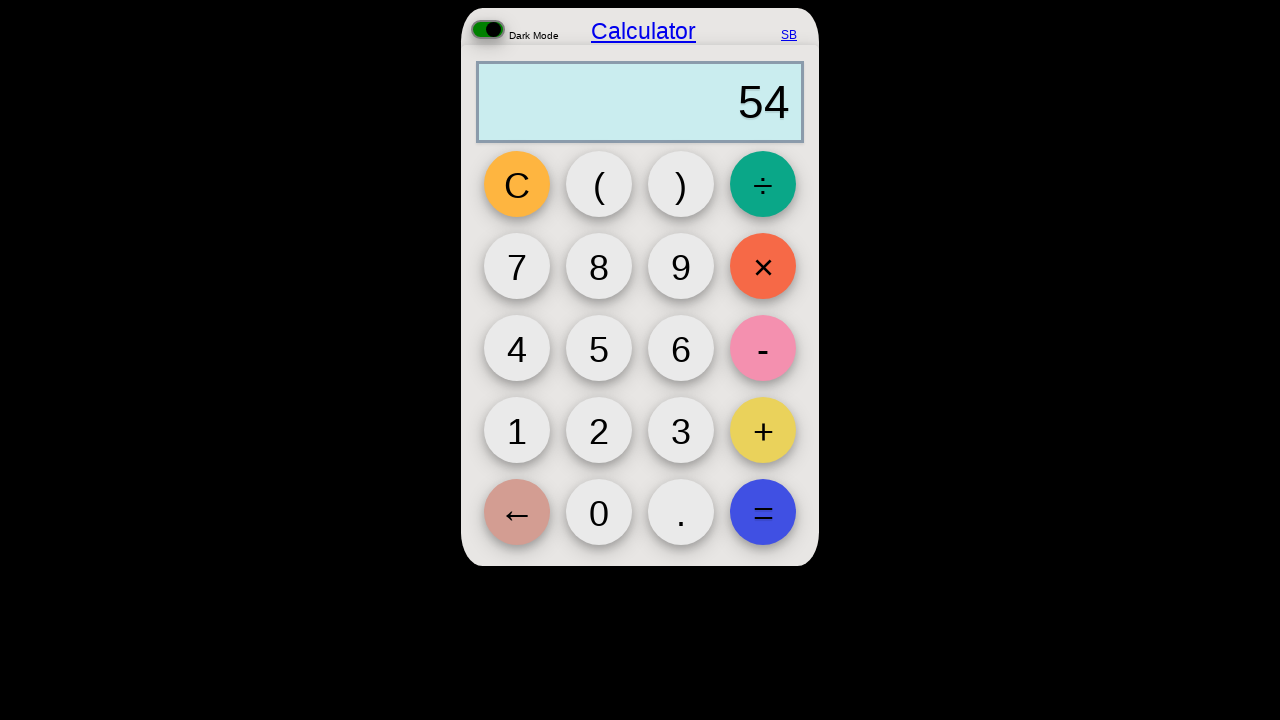